Tests dynamic dropdown autocomplete functionality by typing in an autocomplete field and selecting a country from the dropdown suggestions

Starting URL: https://rahulshettyacademy.com/AutomationPractice/

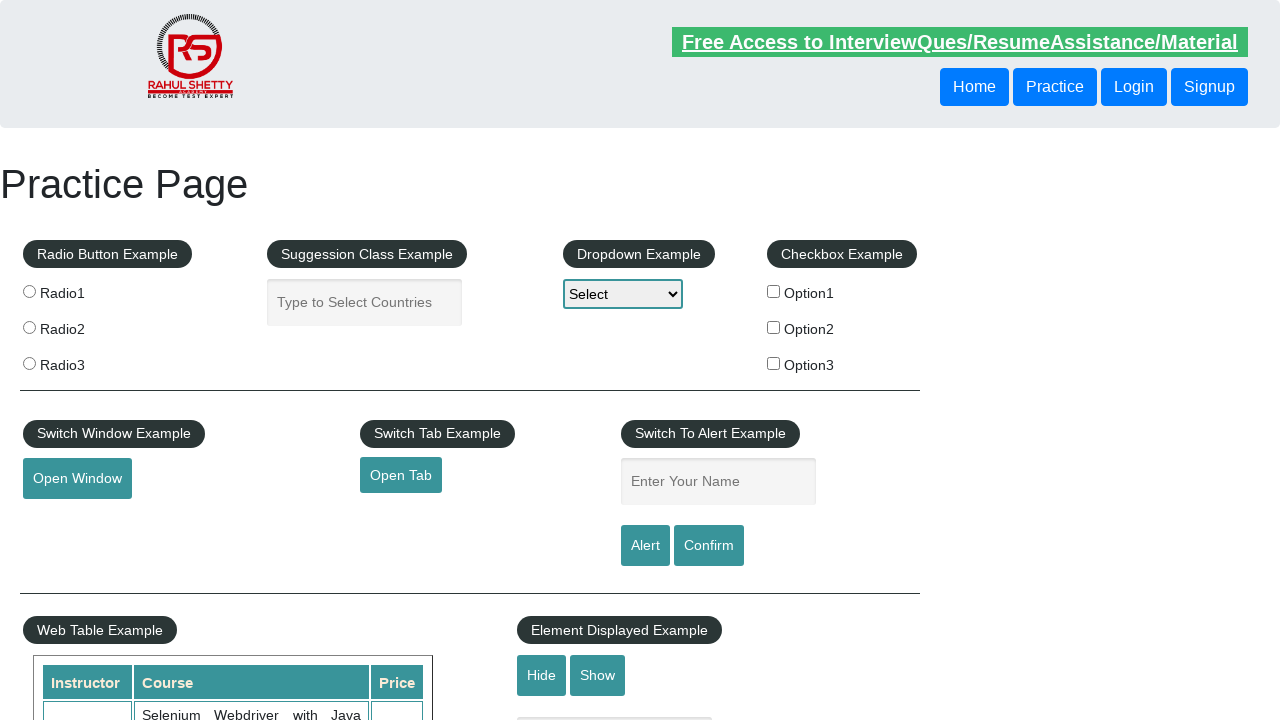

Filled autocomplete field with 'ind' on #autocomplete
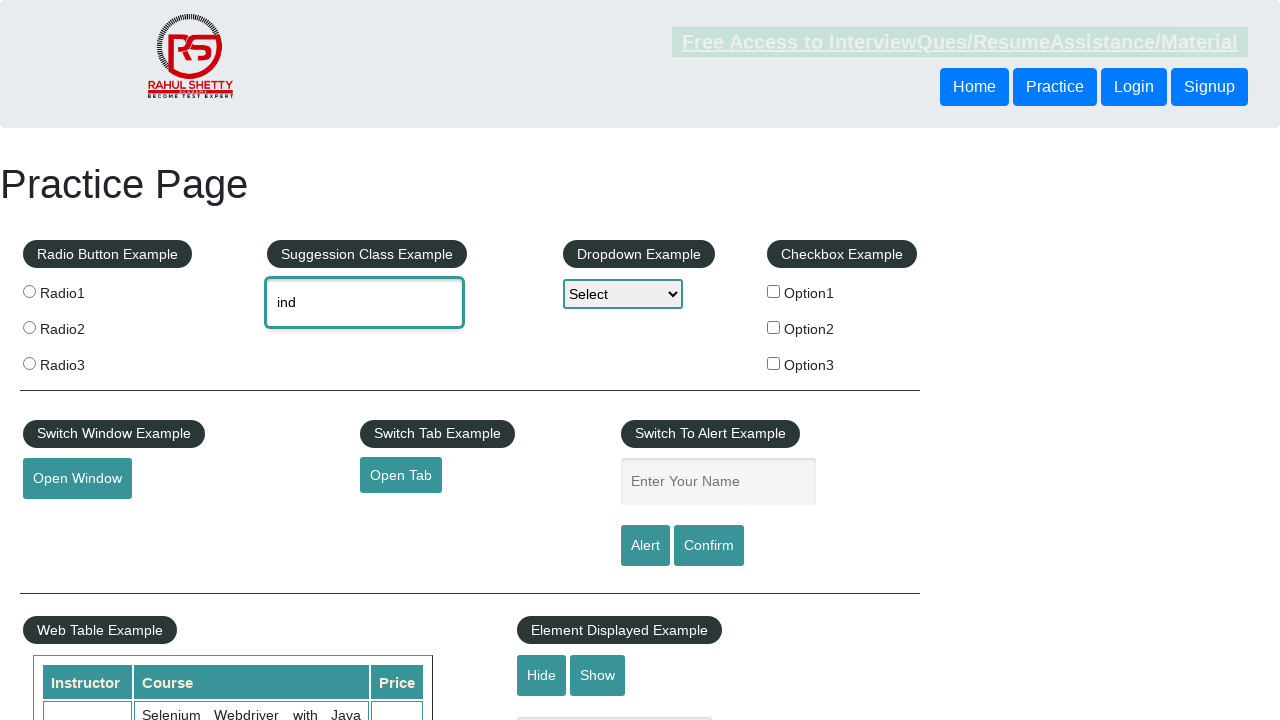

Dropdown suggestions appeared
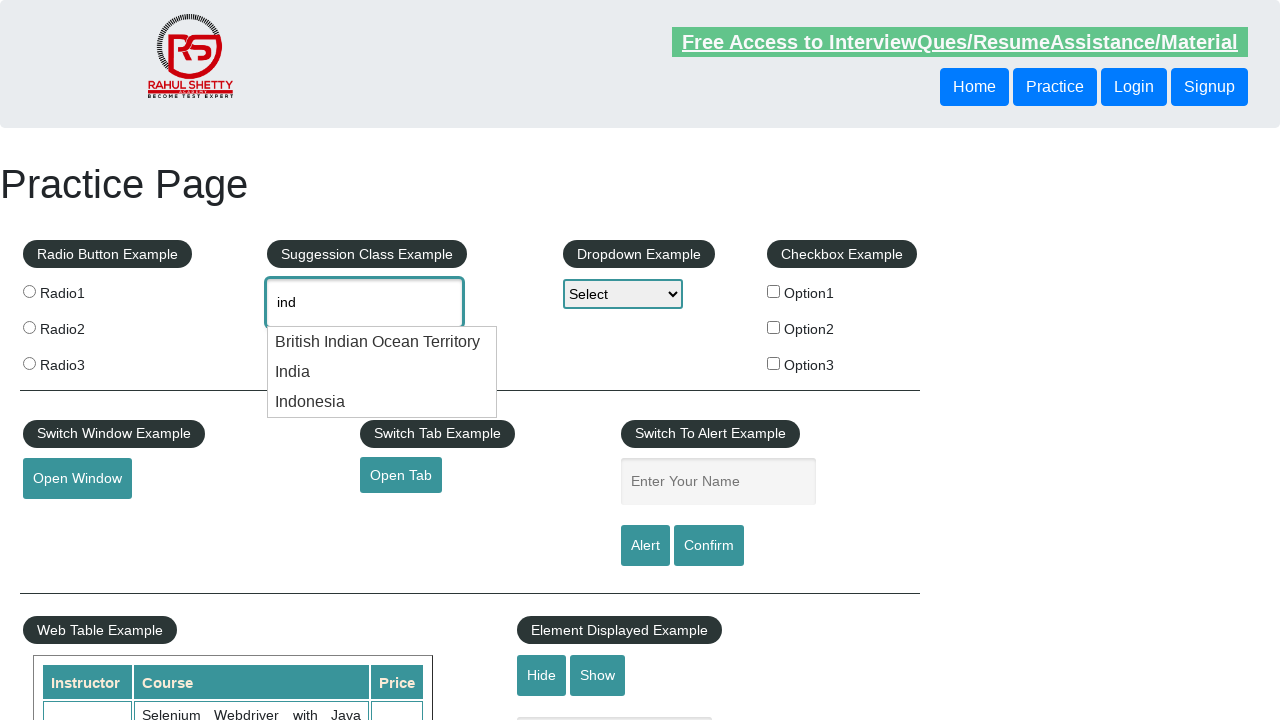

Selected 'India' from dropdown suggestions at (382, 372) on [class='ui-menu-item'] div >> nth=1
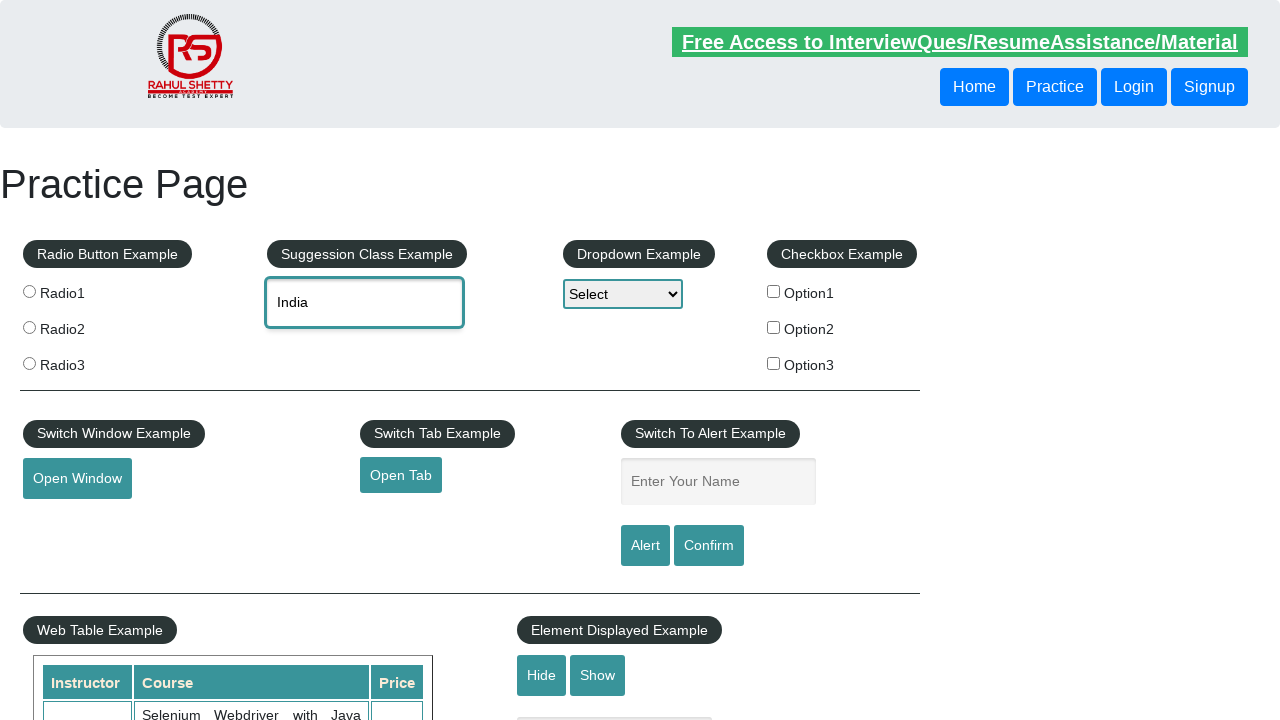

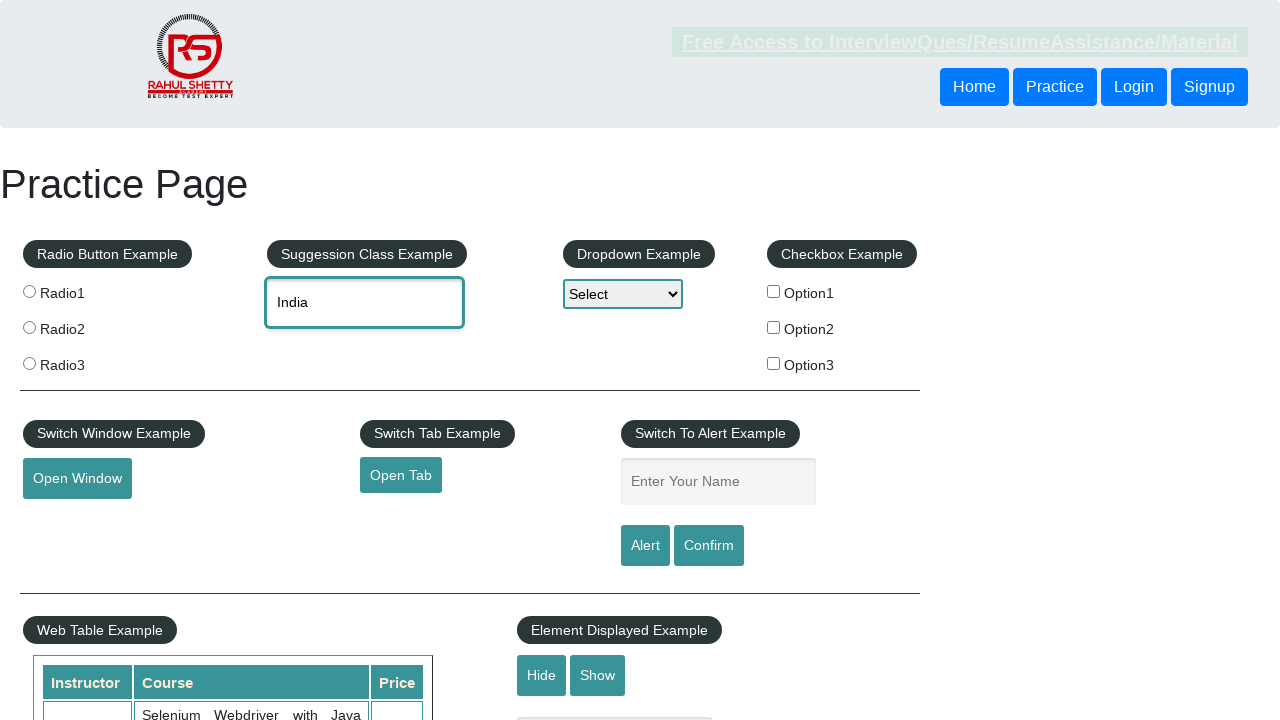